Tests clicking a link that returns 204 No Content status and verifying the response message

Starting URL: https://demoqa.com/links

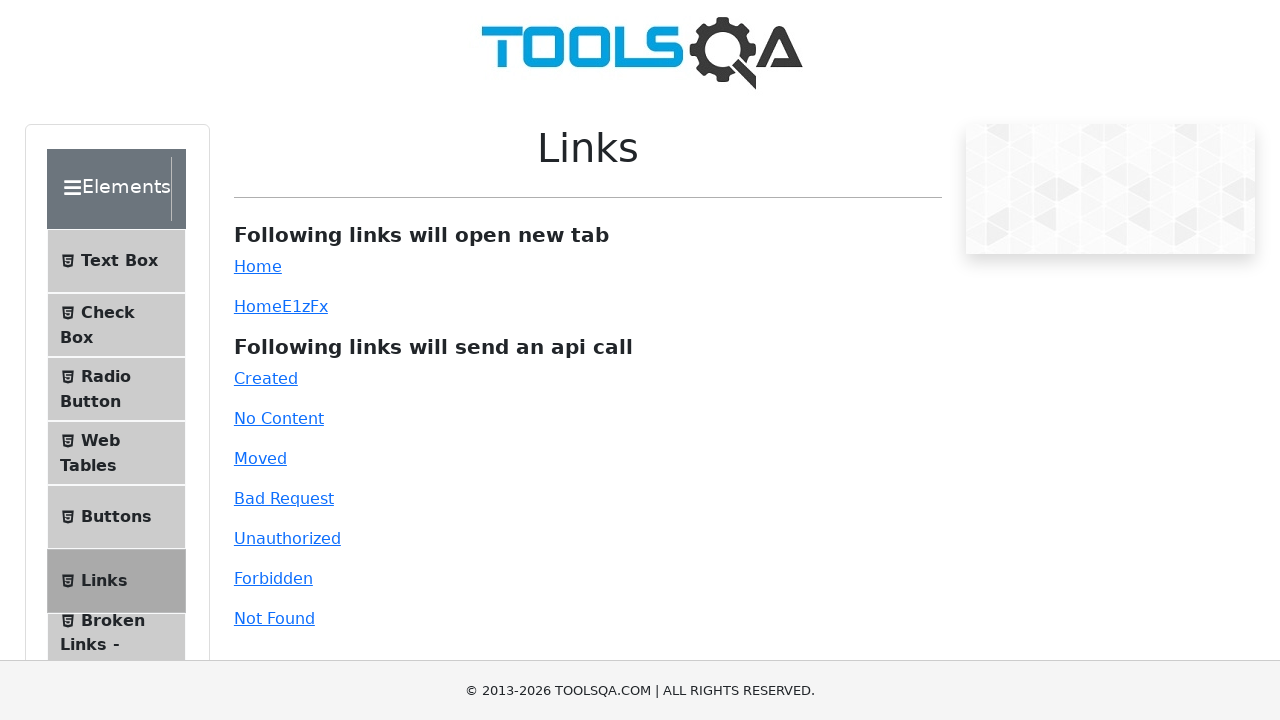

Scrolled to the no-content link element
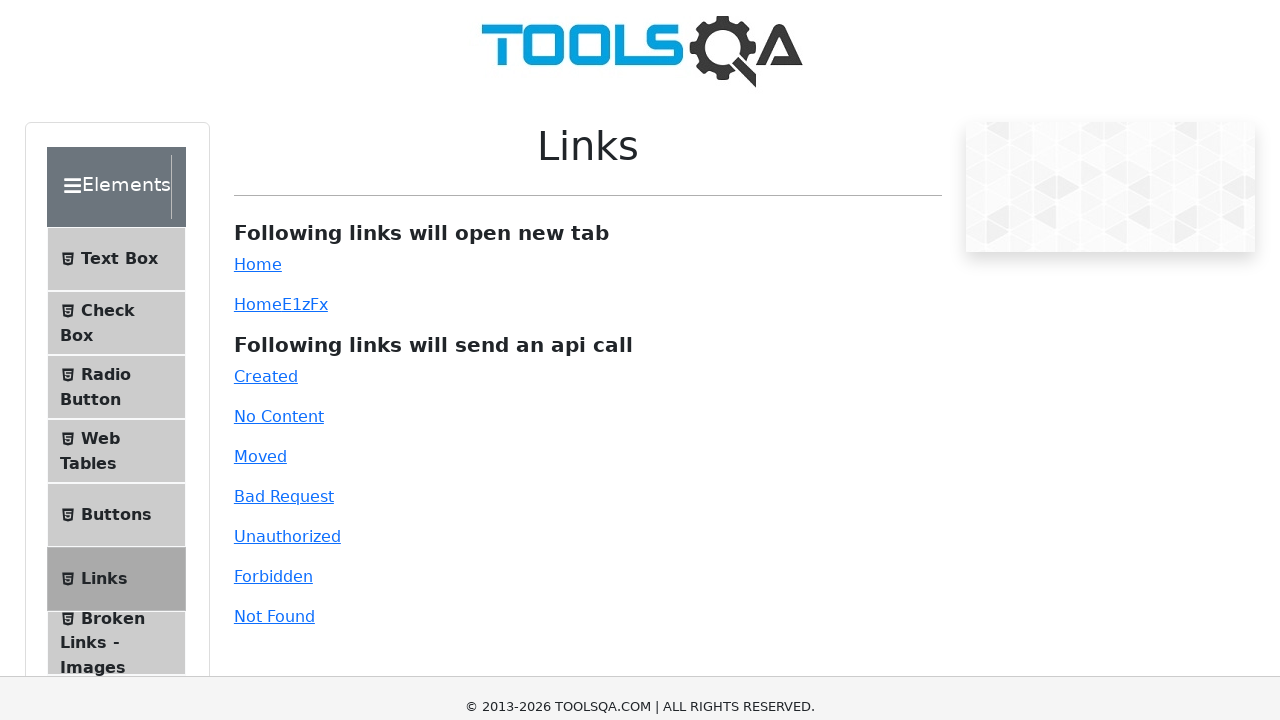

Clicked the no-content link that returns 204 status at (279, 10) on #no-content
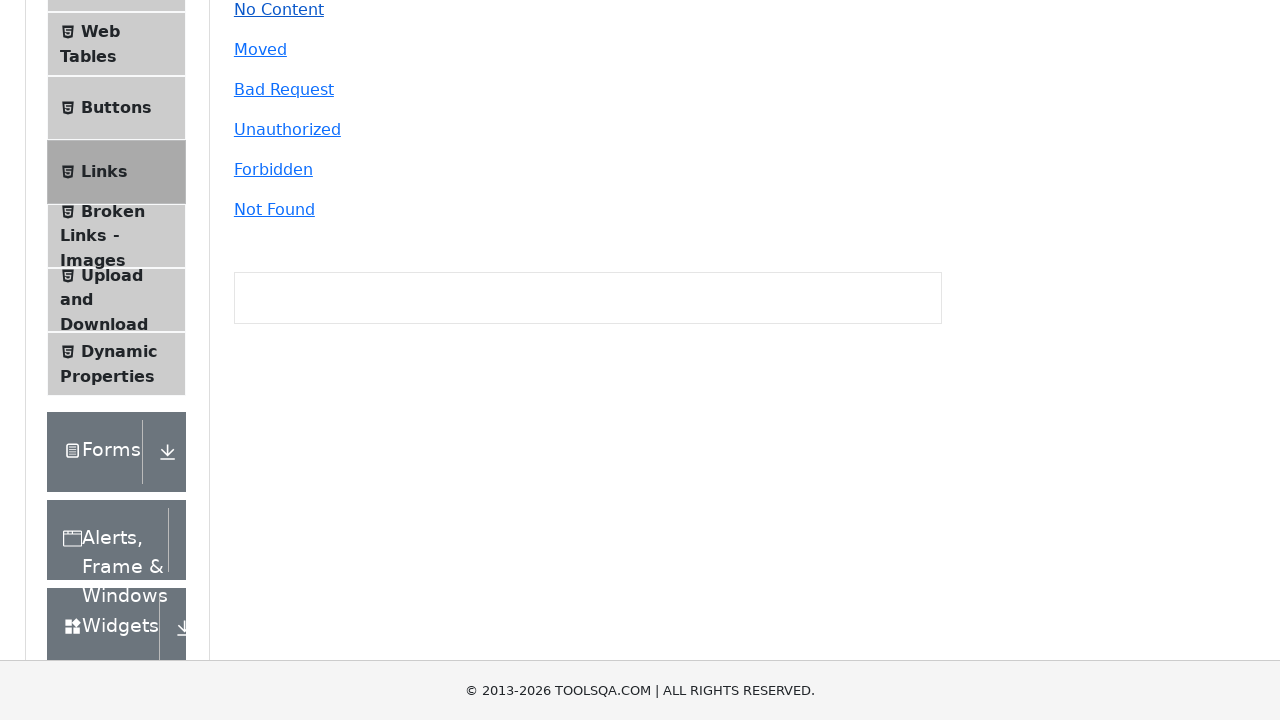

Response message element appeared after clicking the 204 No Content link
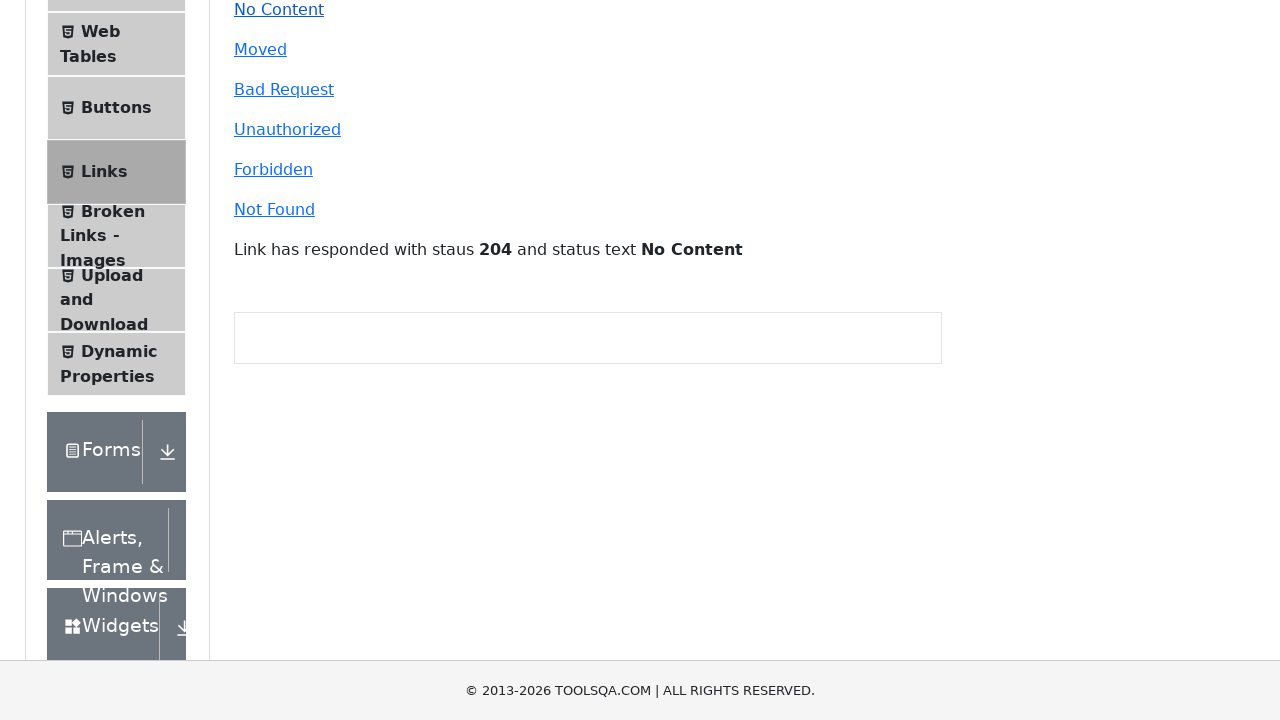

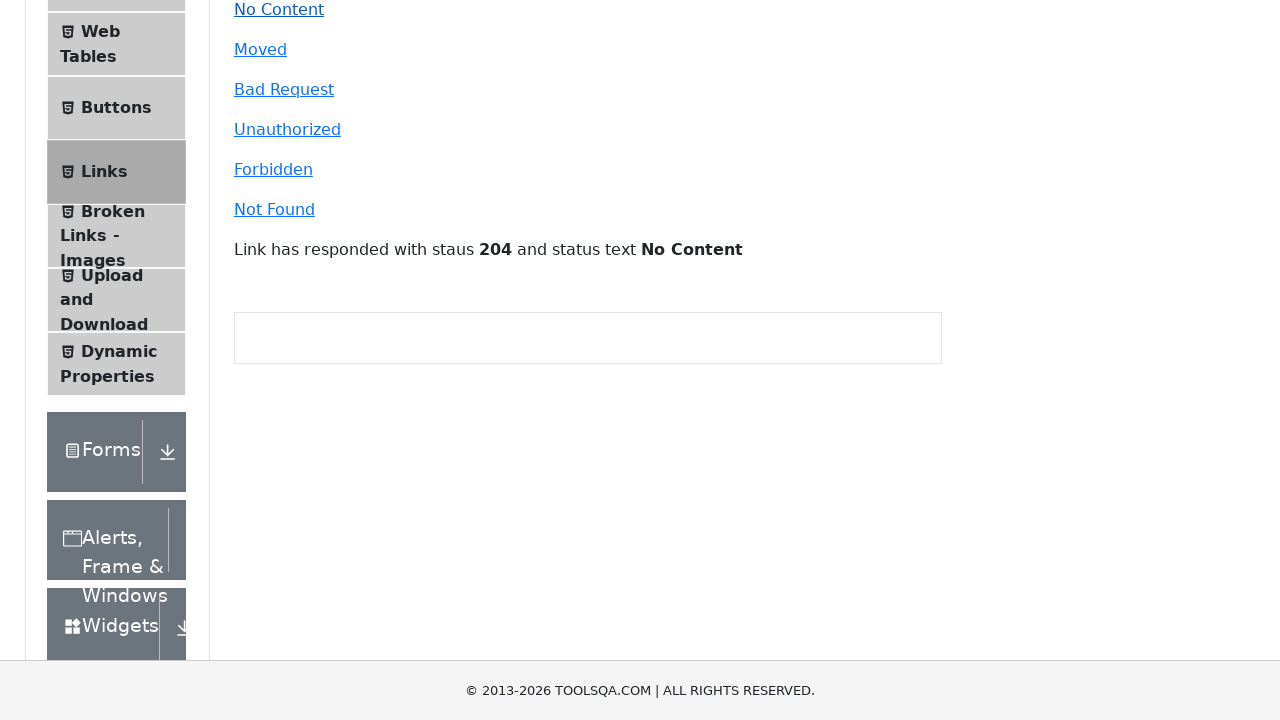